Tests table sorting by clicking the Email column header and verifying the email values are sorted in ascending order

Starting URL: http://the-internet.herokuapp.com/tables

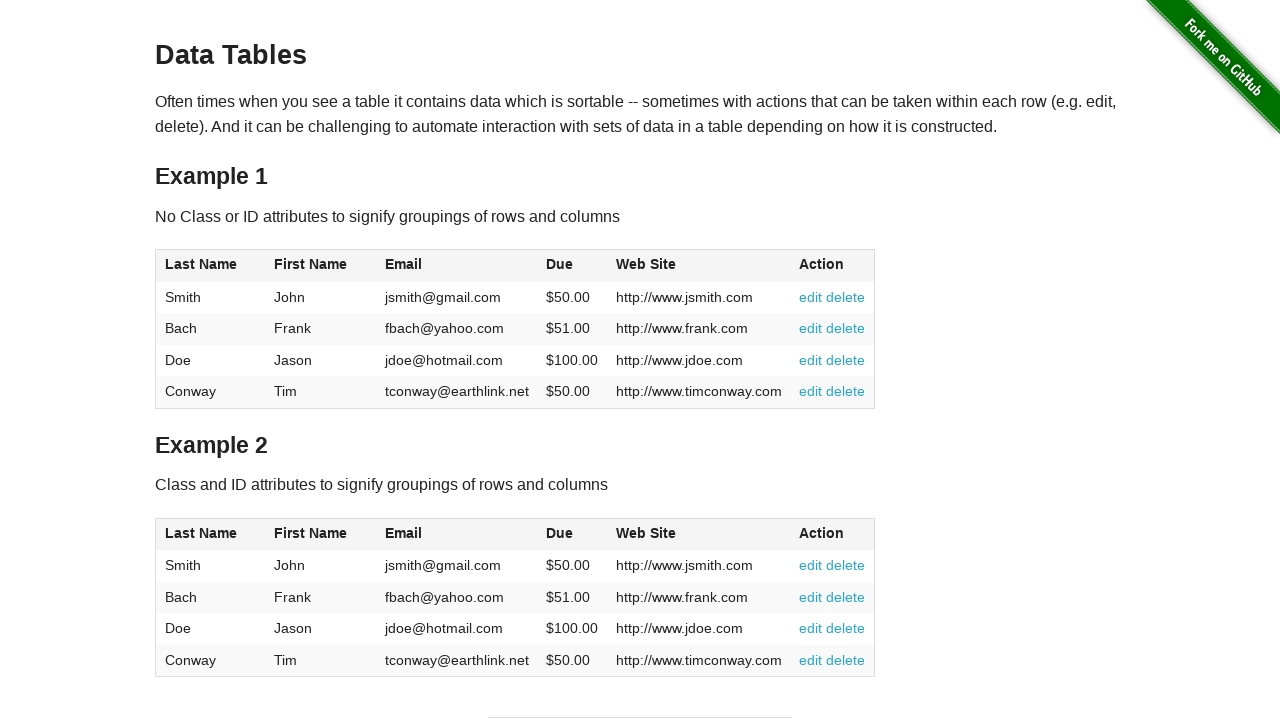

Clicked Email column header to sort table at (457, 266) on #table1 thead tr th:nth-of-type(3)
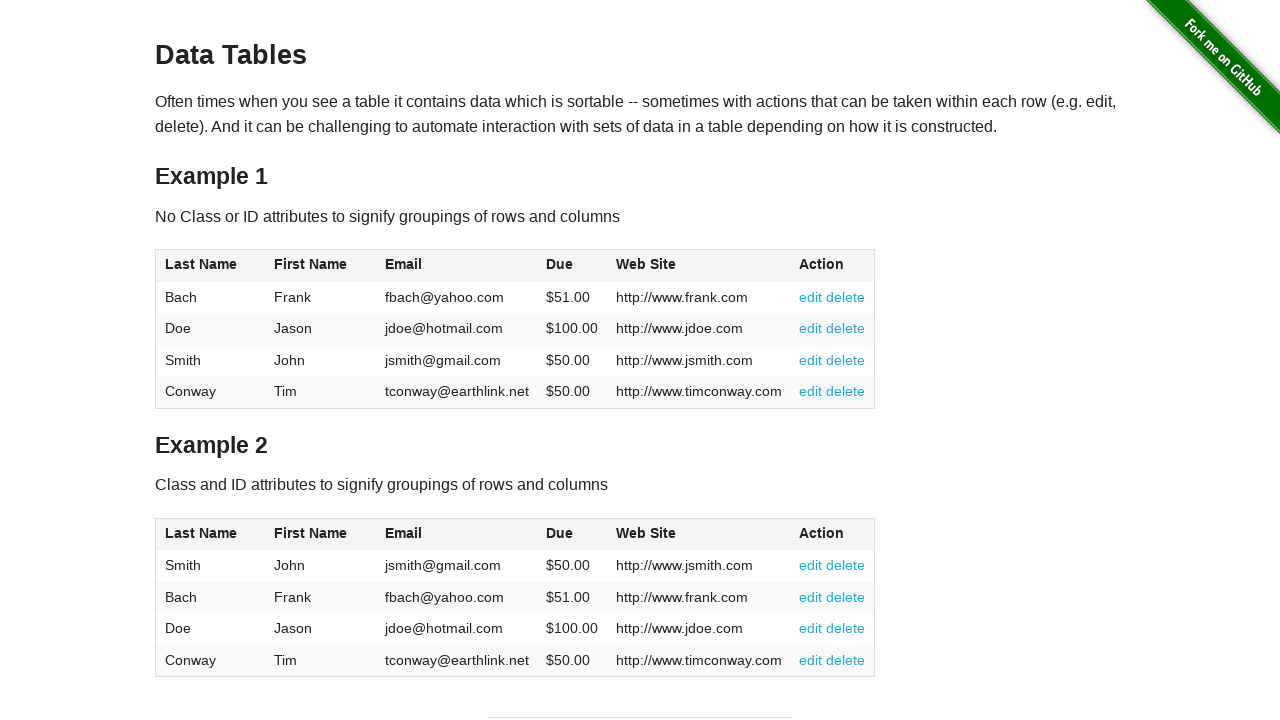

Waited for table to be sorted and email column to be visible
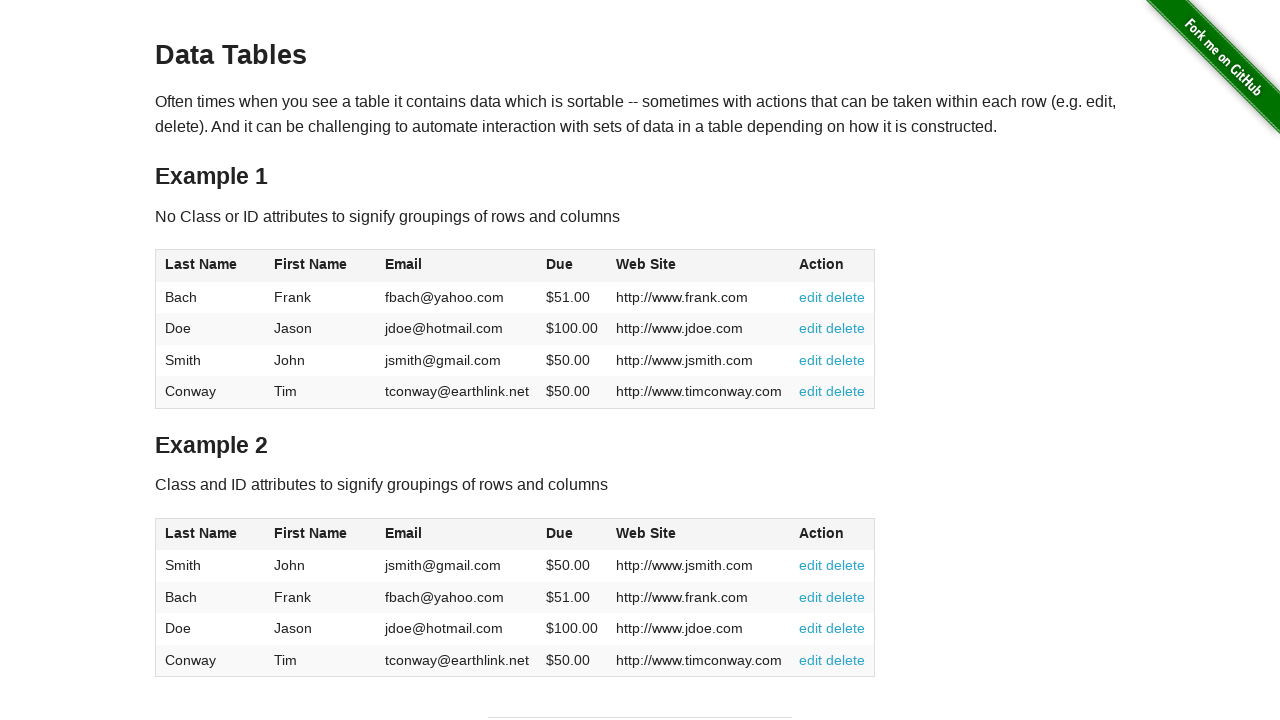

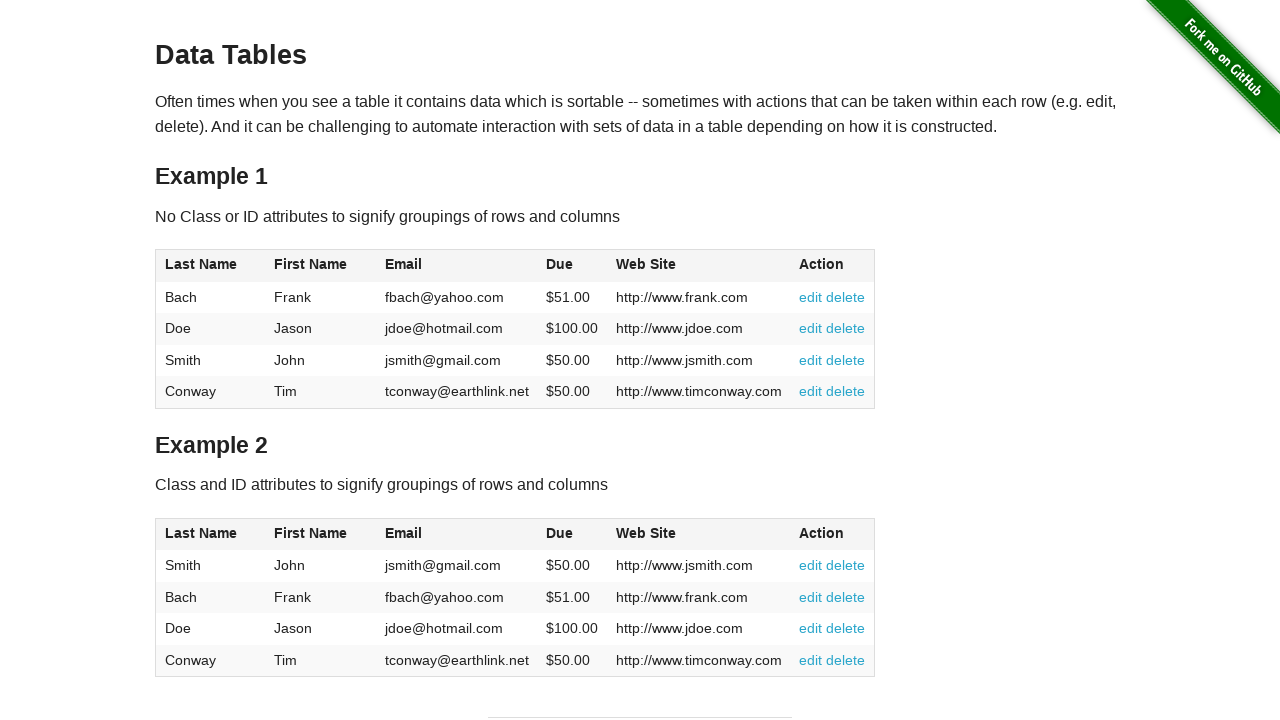